Tests context menu functionality by right-clicking on the hot spot area to trigger an alert

Starting URL: https://the-internet.herokuapp.com/

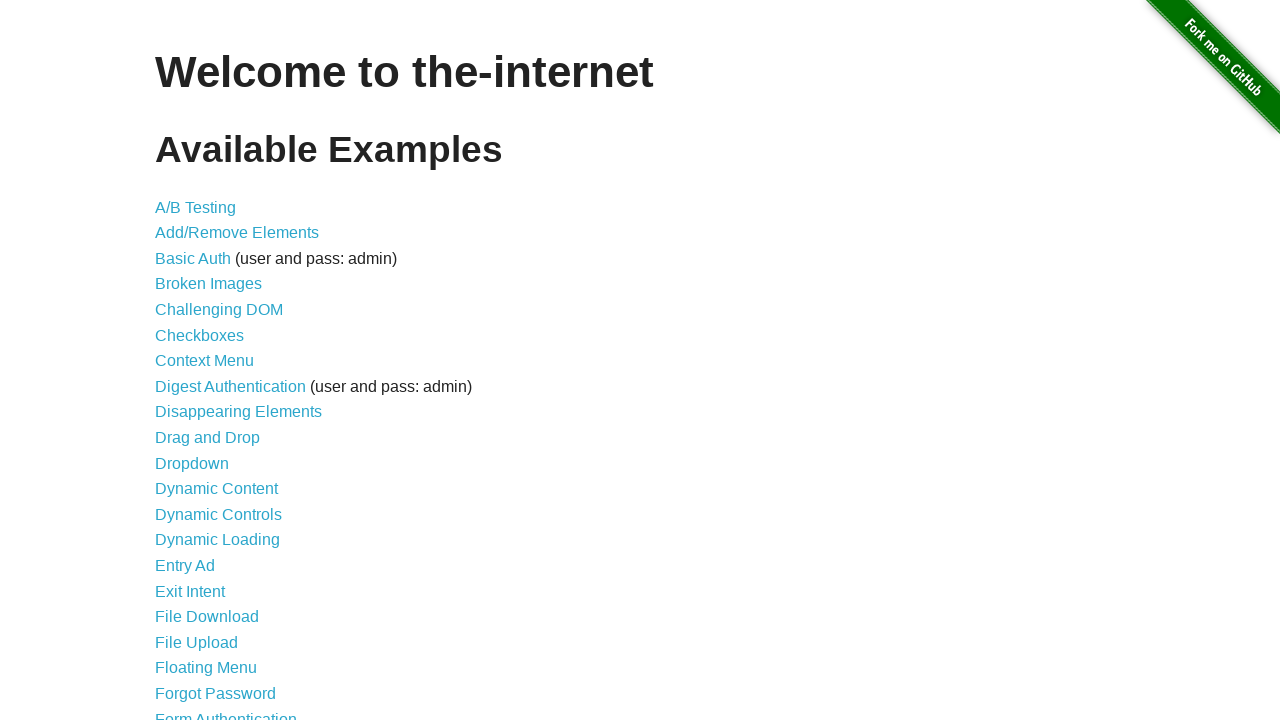

Clicked on Context Menu link at (204, 361) on text=Context Menu
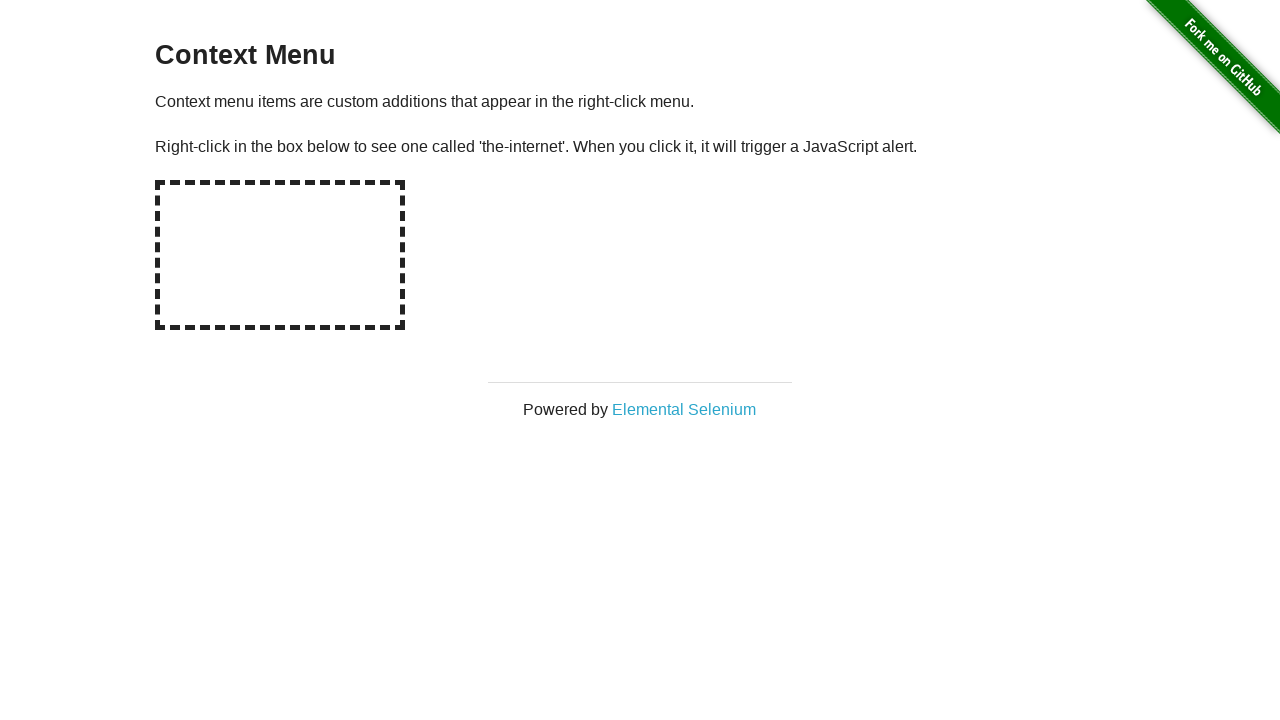

Right-clicked on hot spot area to trigger context menu alert at (280, 255) on #hot-spot
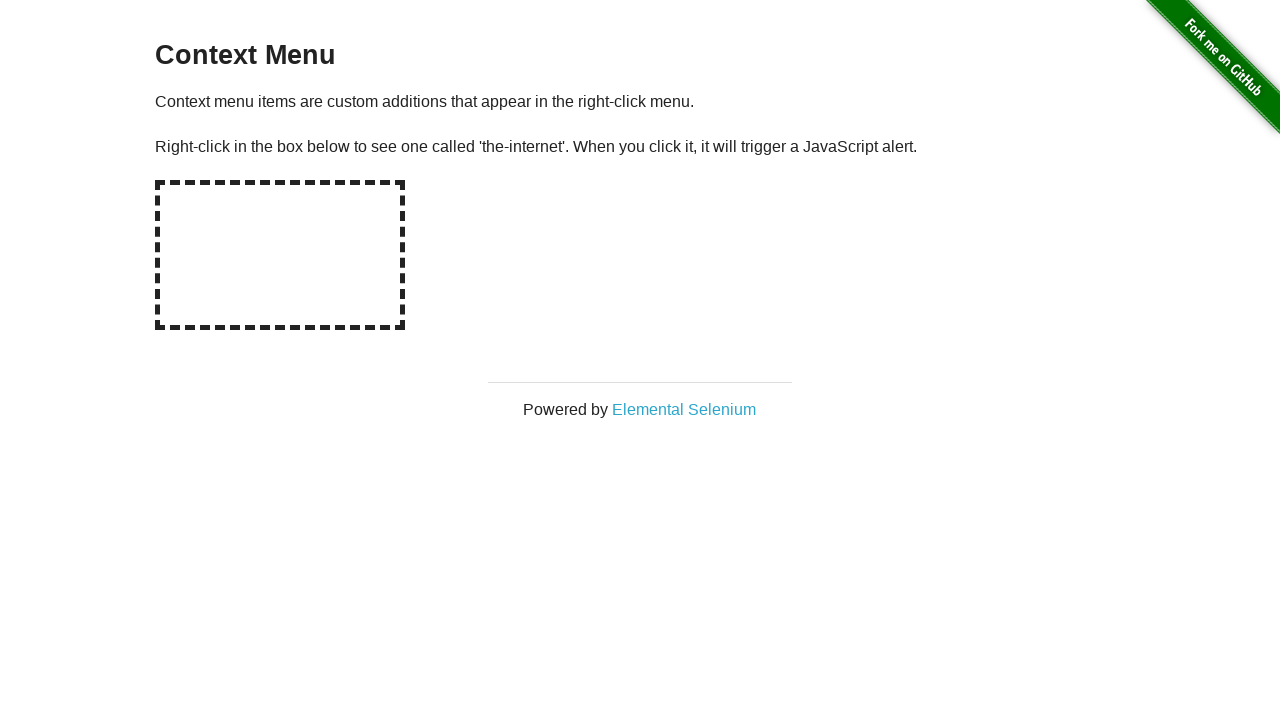

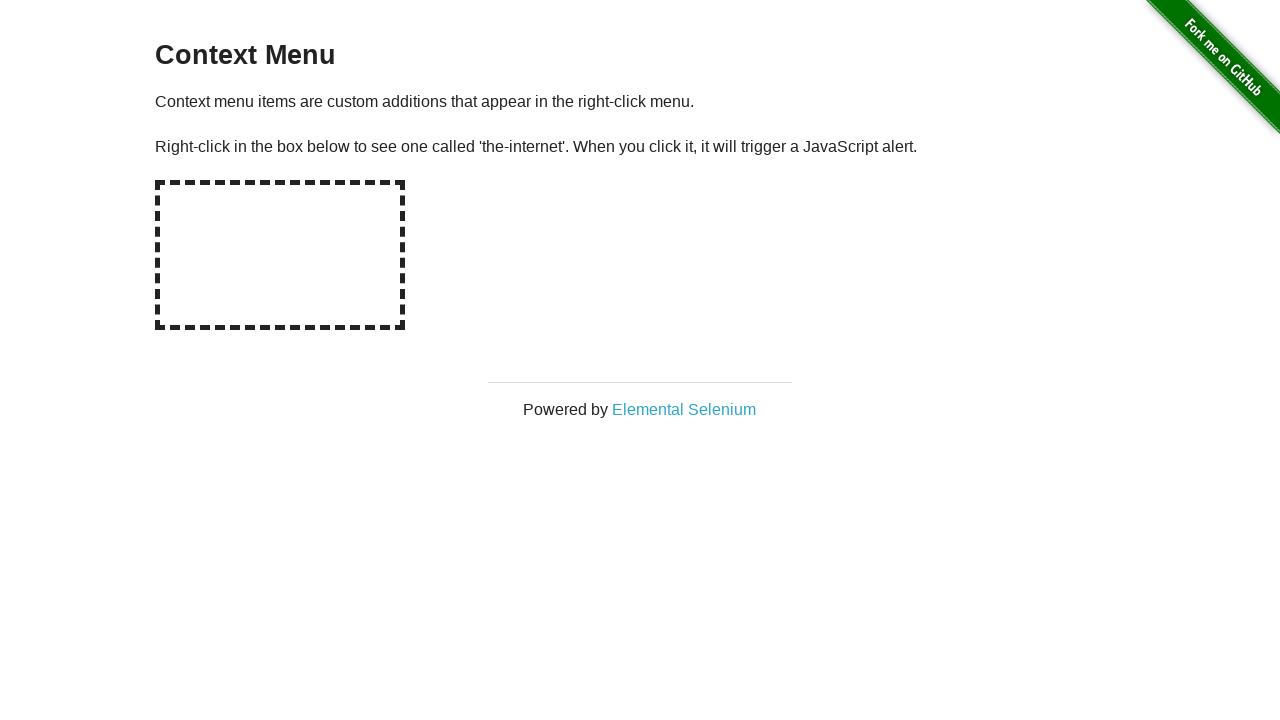